Tests e-commerce product shopping flow by searching for products, adding a specific item to cart, and proceeding through checkout

Starting URL: https://rahulshettyacademy.com/seleniumPractise/#/

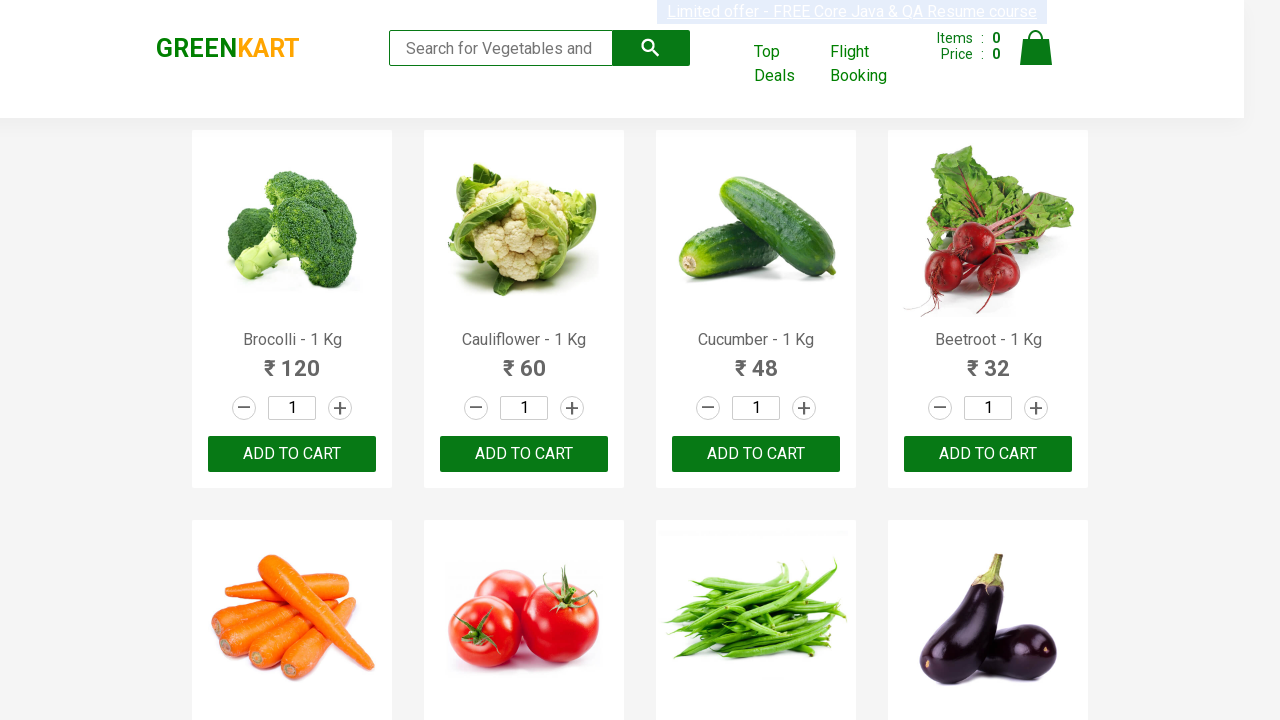

Filled search field with 'Ca' to filter products on .search-keyword
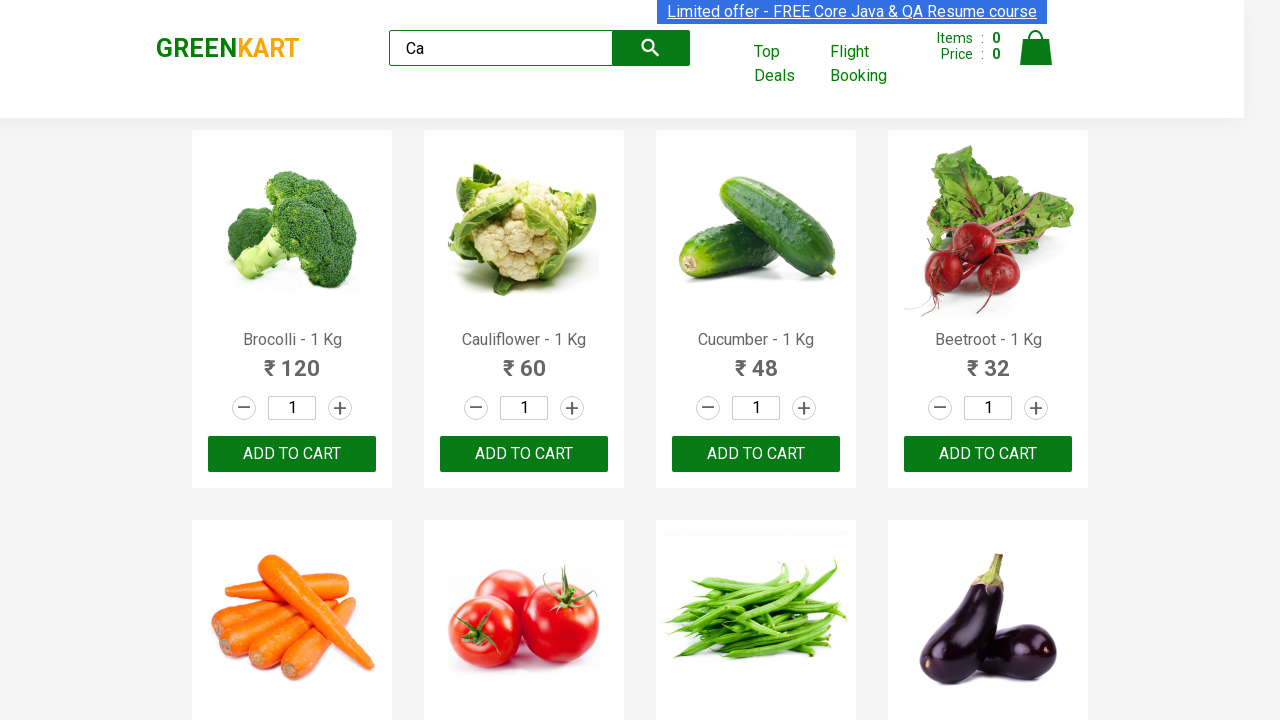

Waited for filtered products to be visible
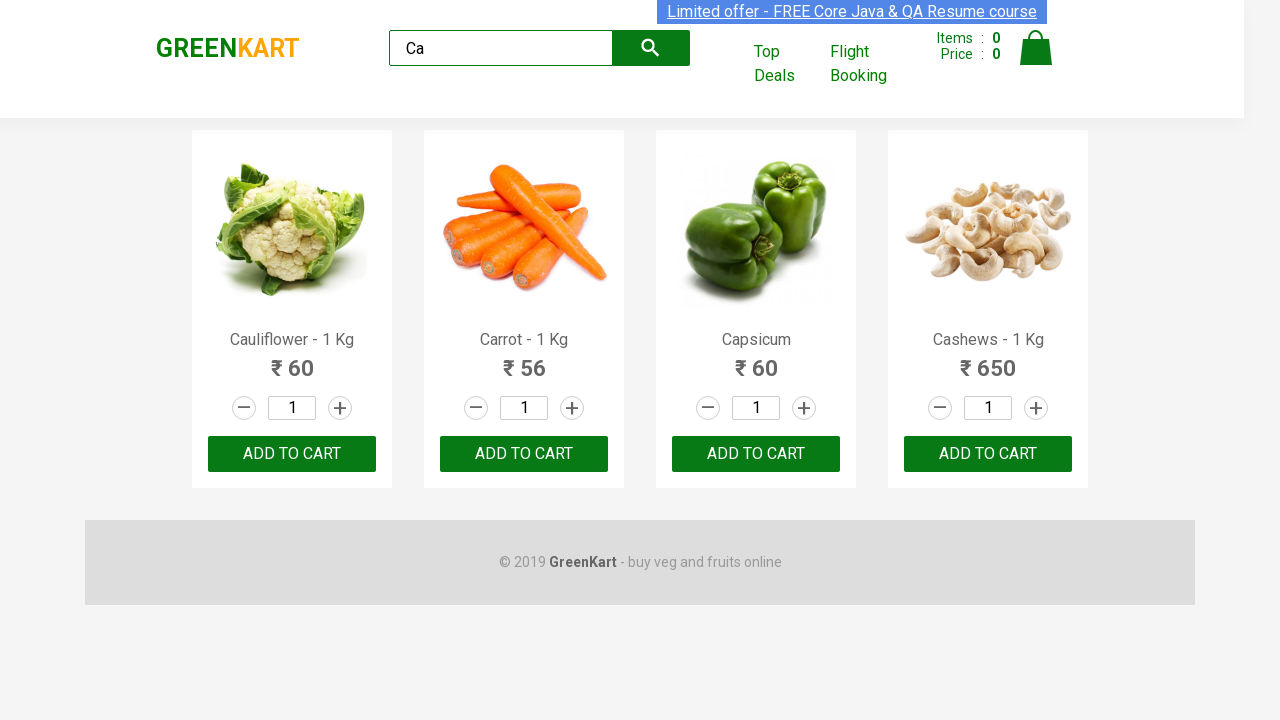

Retrieved all visible product elements
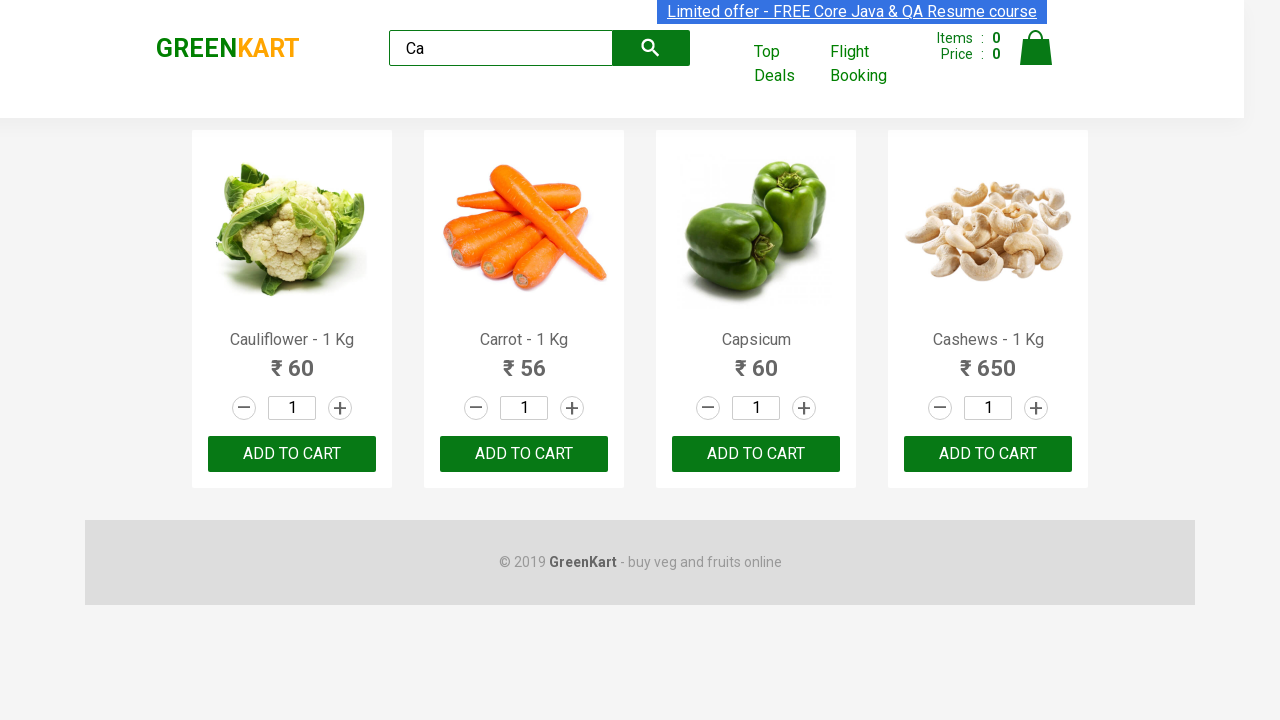

Extracted product name: Cauliflower - 1 Kg
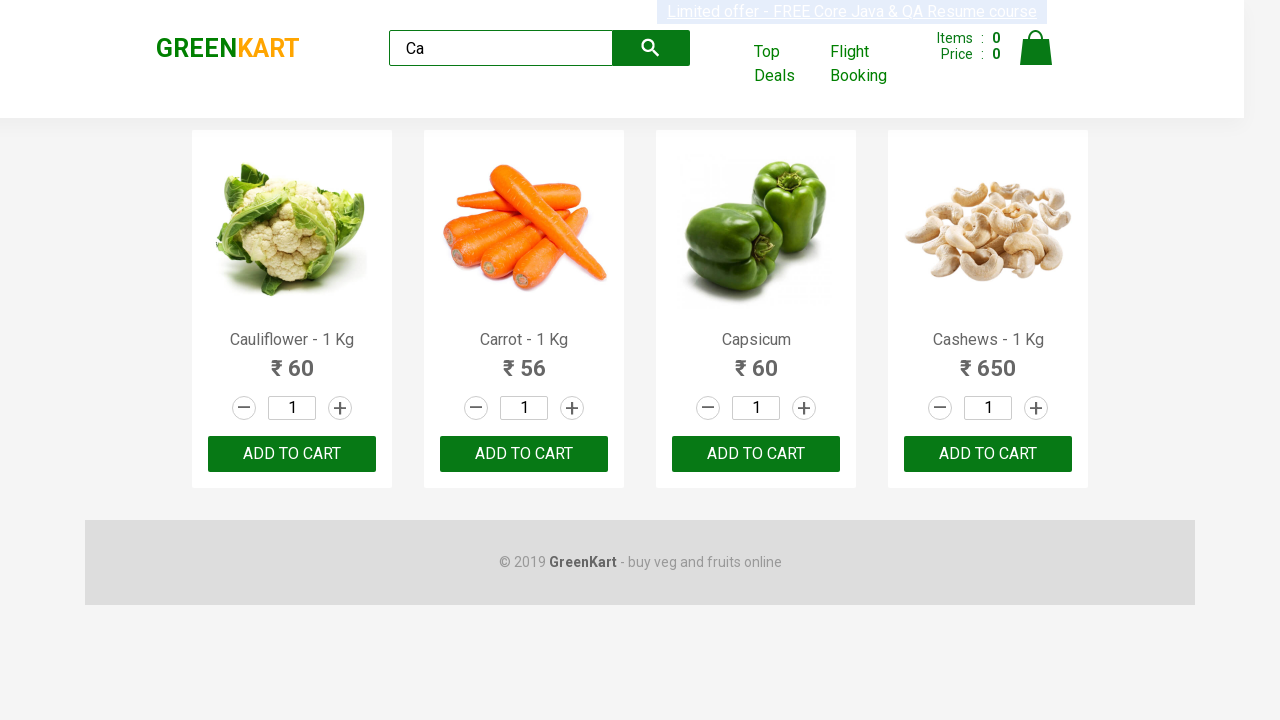

Extracted product name: Carrot - 1 Kg
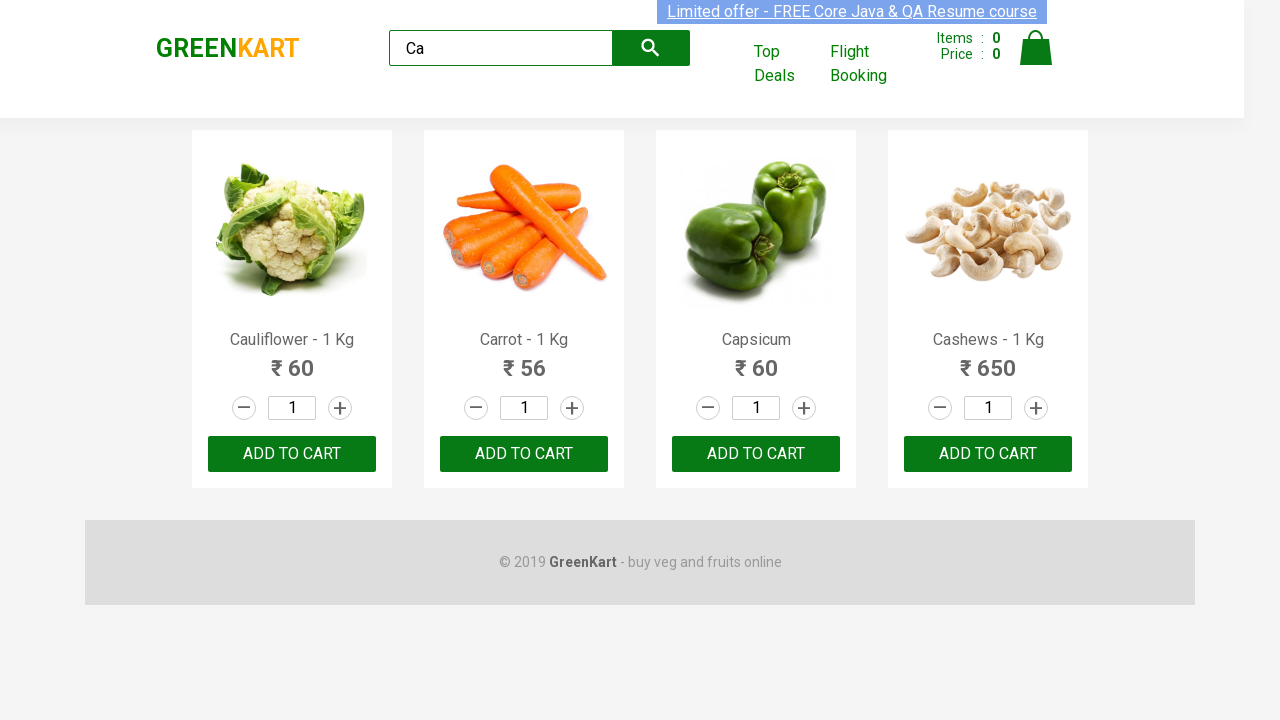

Extracted product name: Capsicum
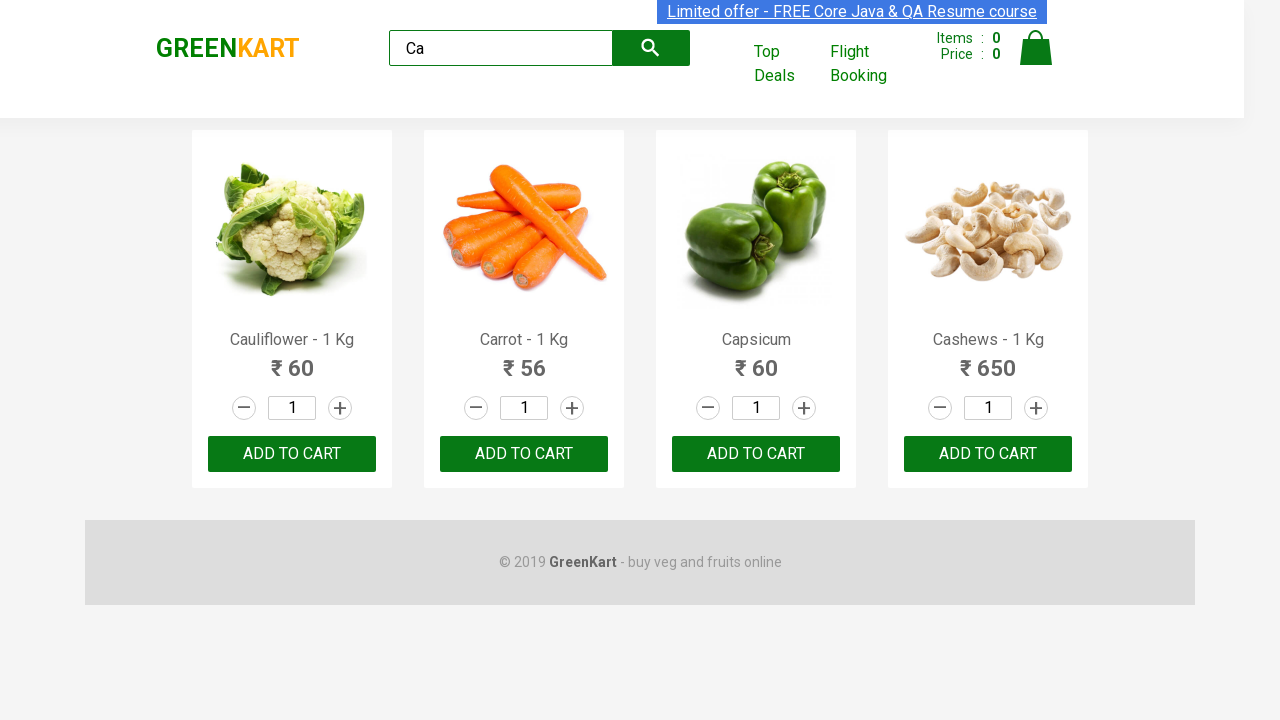

Extracted product name: Cashews - 1 Kg
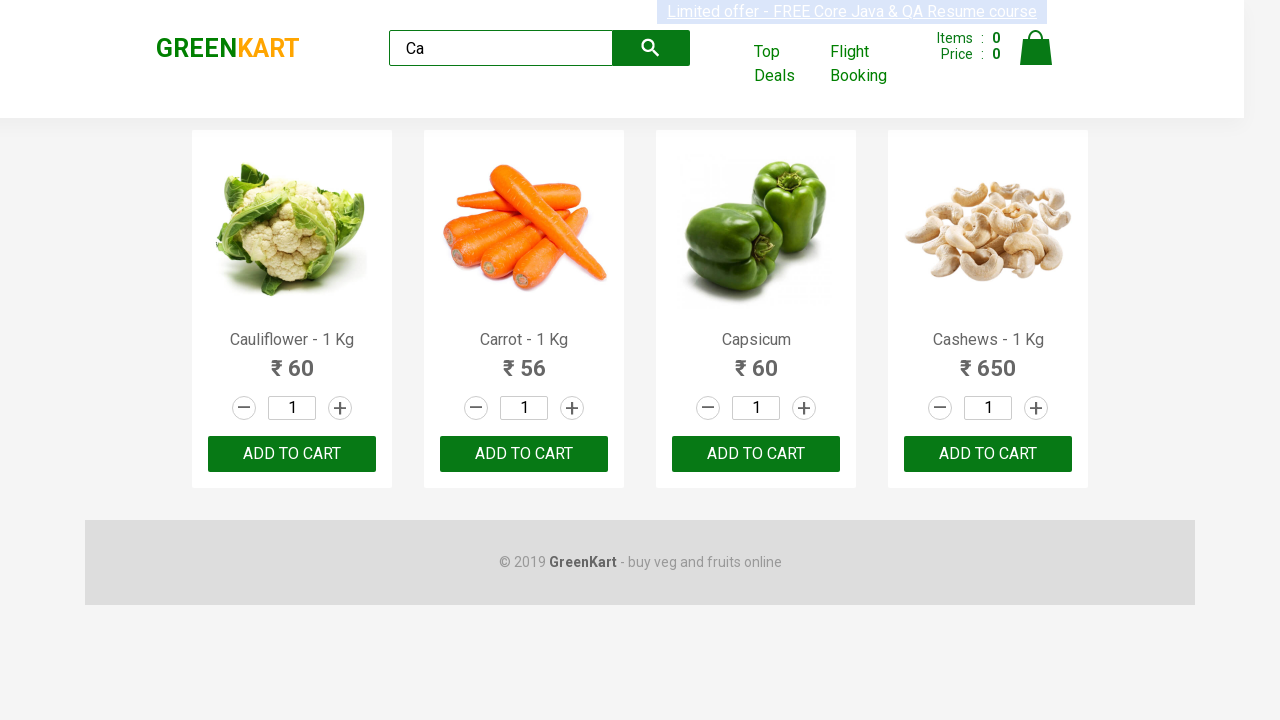

Clicked 'Add to cart' button for Cashews product at (988, 454) on .products .product >> nth=3 >> button
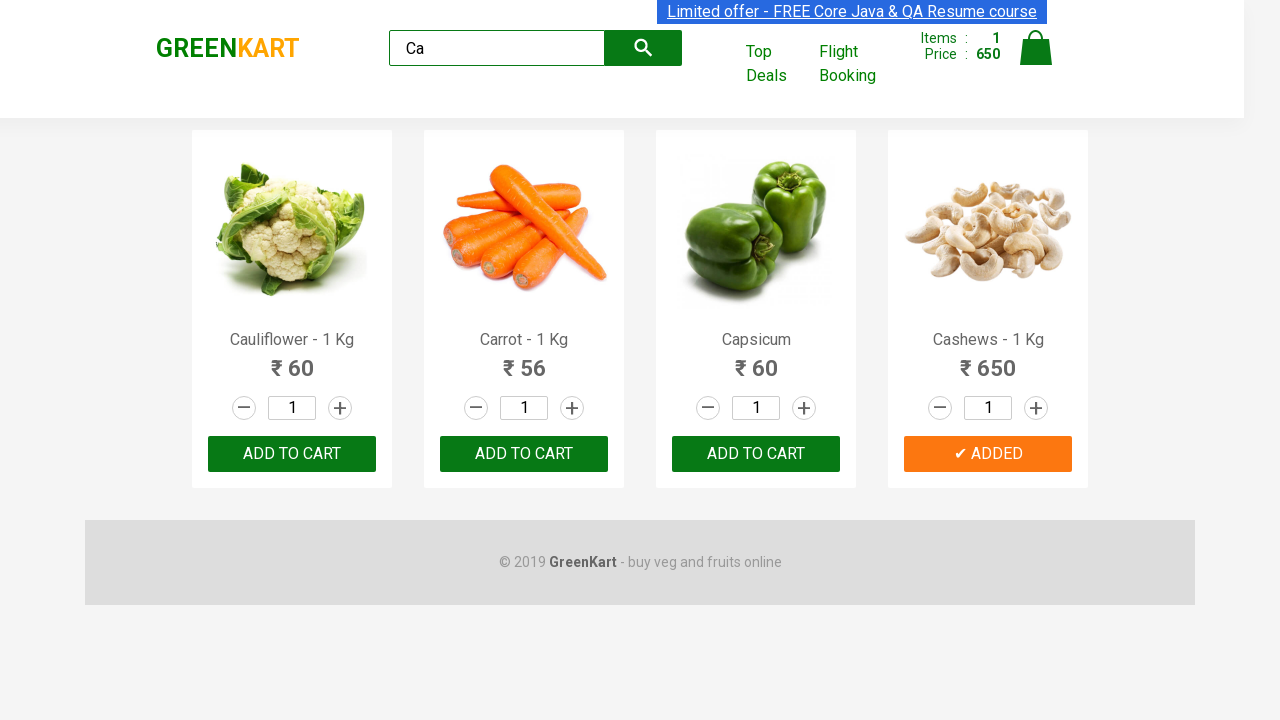

Clicked on cart icon to view shopping cart at (1036, 48) on .cart-icon img
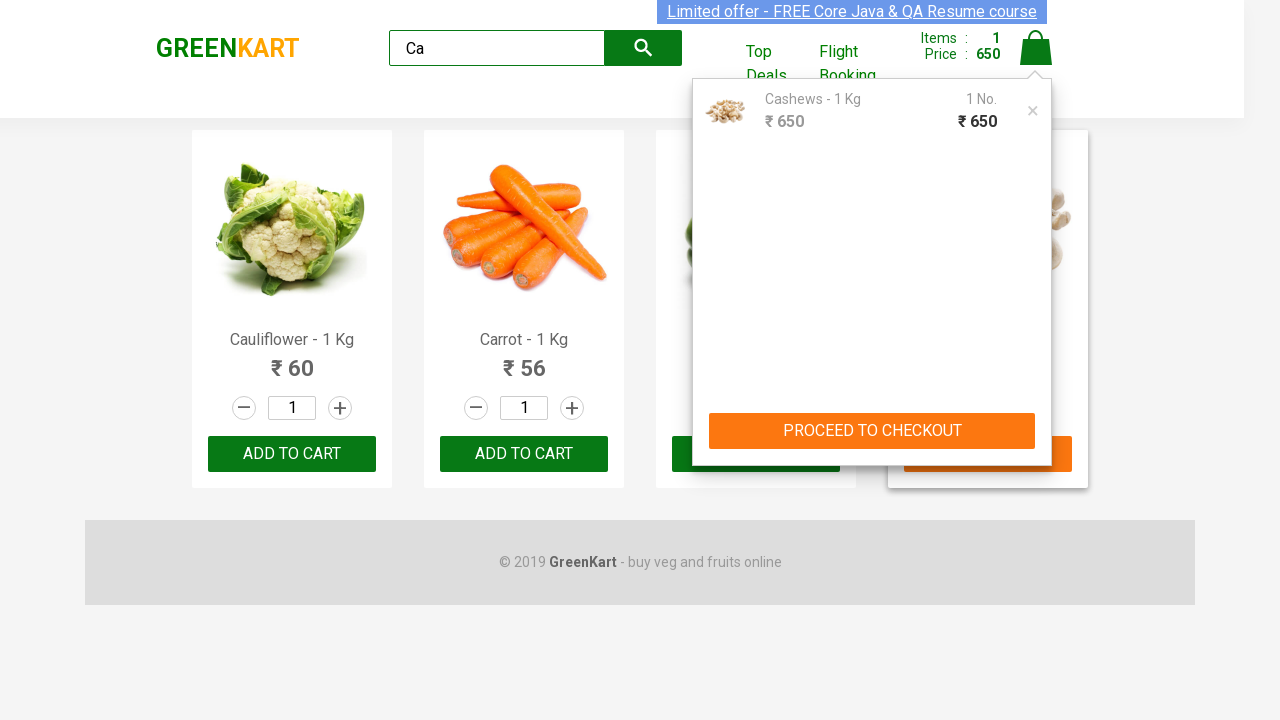

Clicked 'PROCEED TO CHECKOUT' button at (872, 431) on text=PROCEED TO CHECKOUT
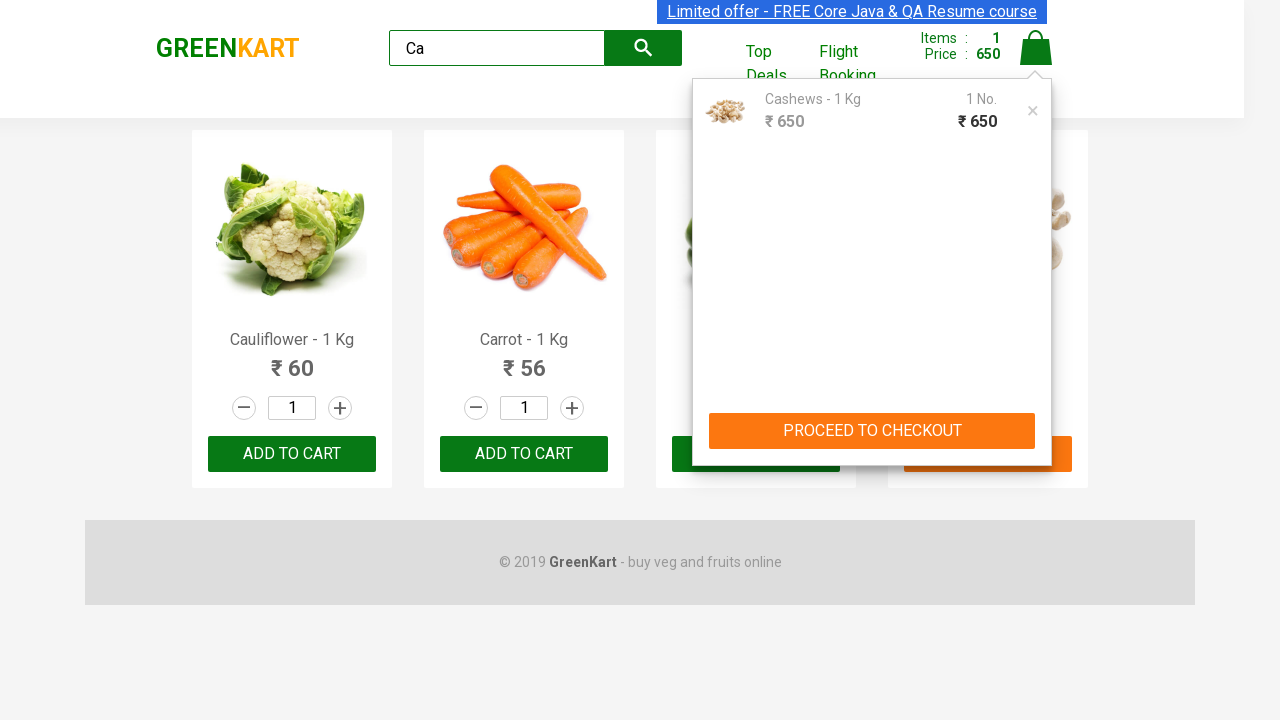

Clicked 'Place Order' button to complete the purchase at (1036, 420) on text=Place Order
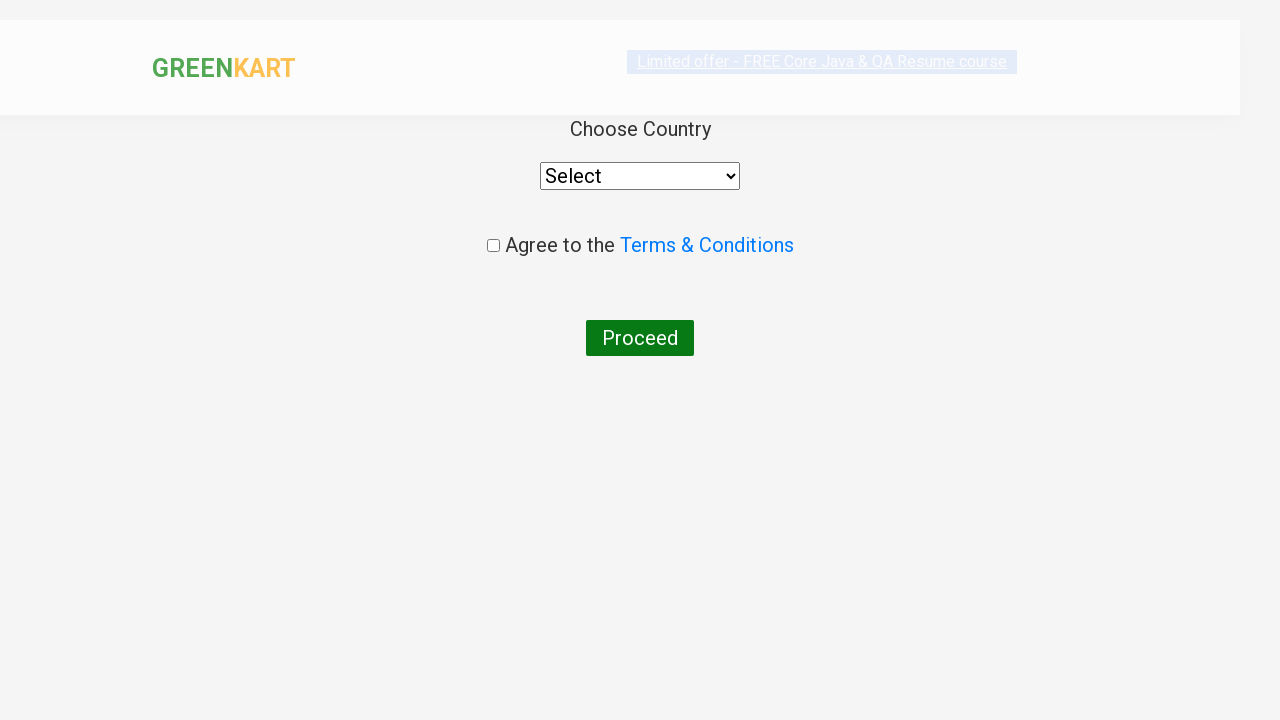

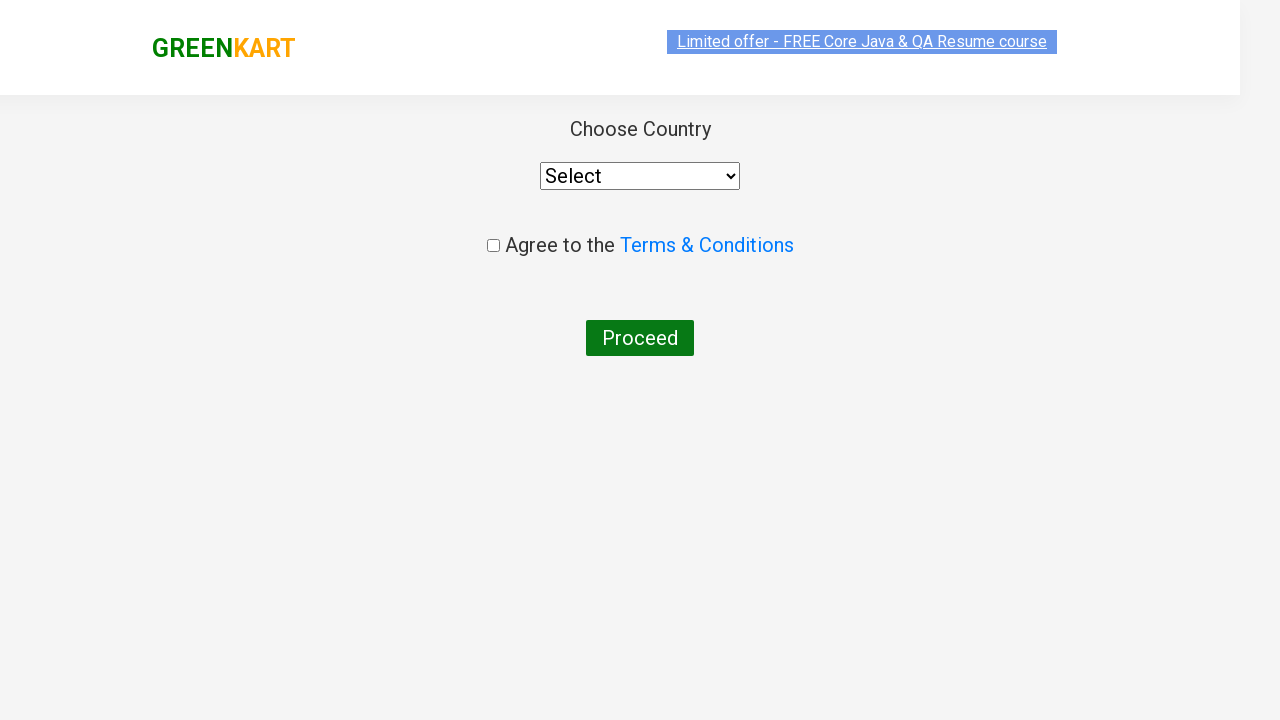